Tests table sorting functionality by clicking on a column header and verifying that the data is sorted correctly

Starting URL: https://rahulshettyacademy.com/seleniumPractise/#/offers

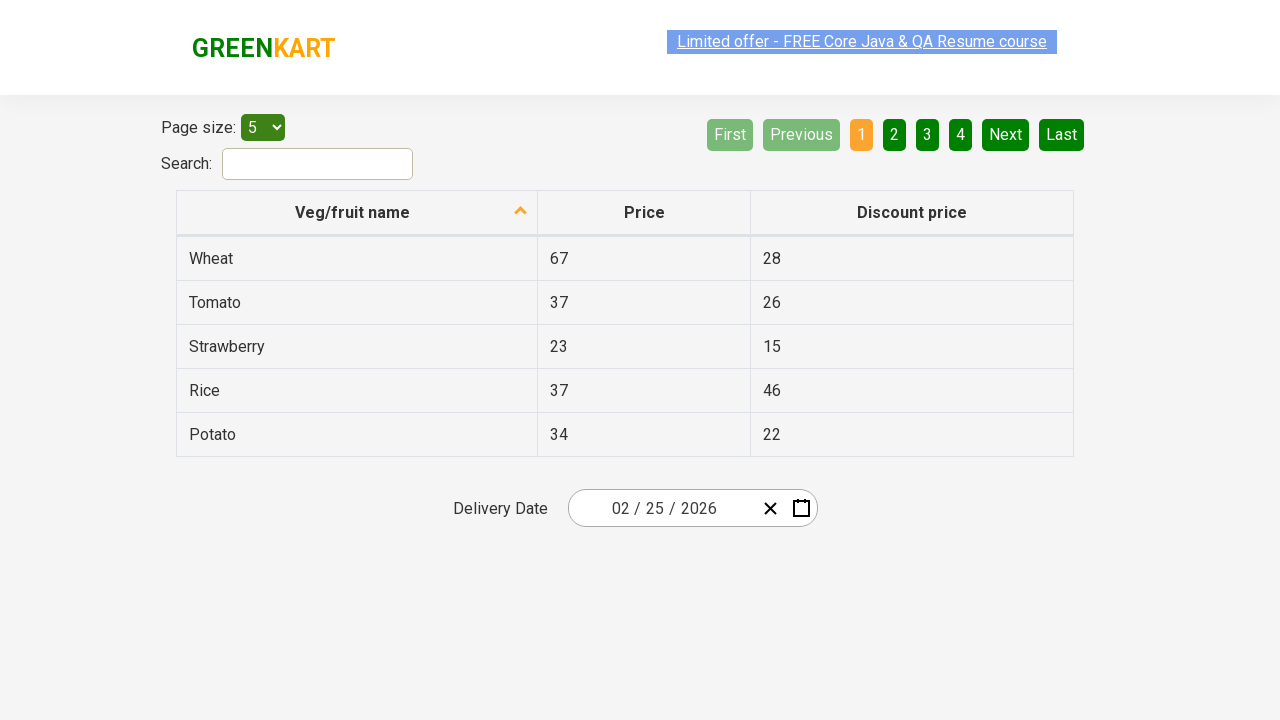

Clicked on first column header to sort table at (357, 213) on xpath=//tr/th[1]
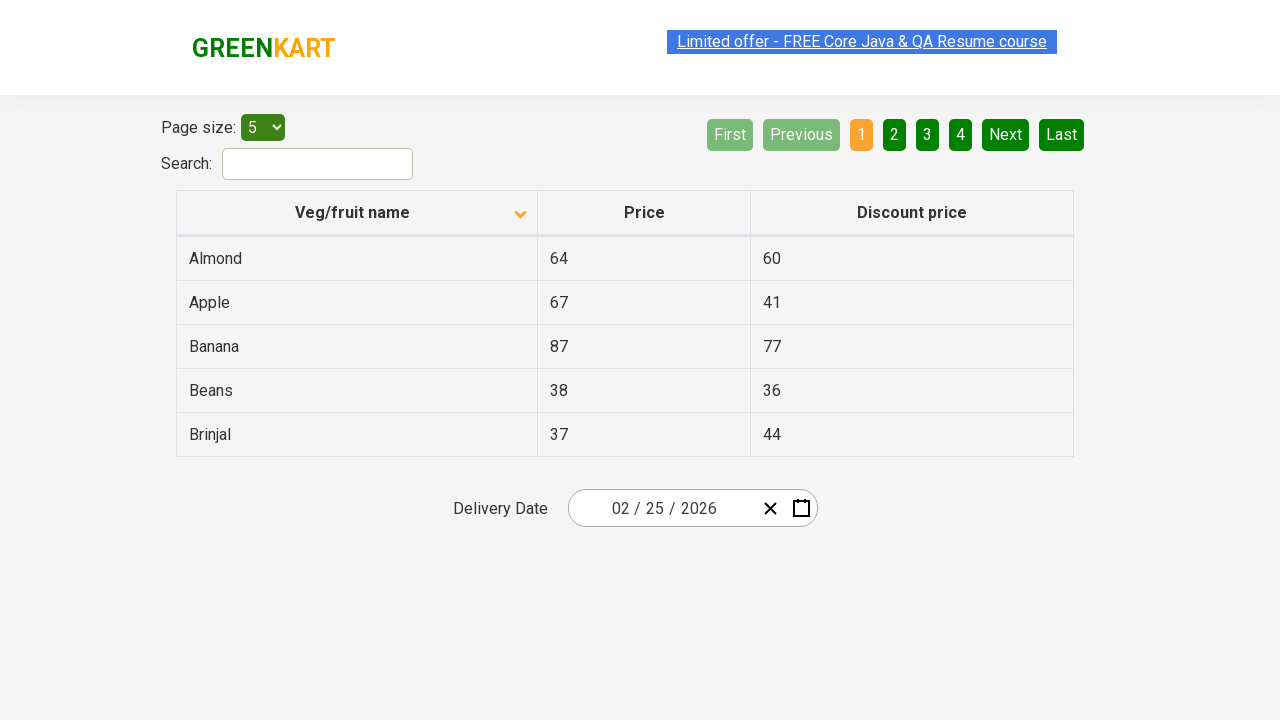

Waited for table to be sorted
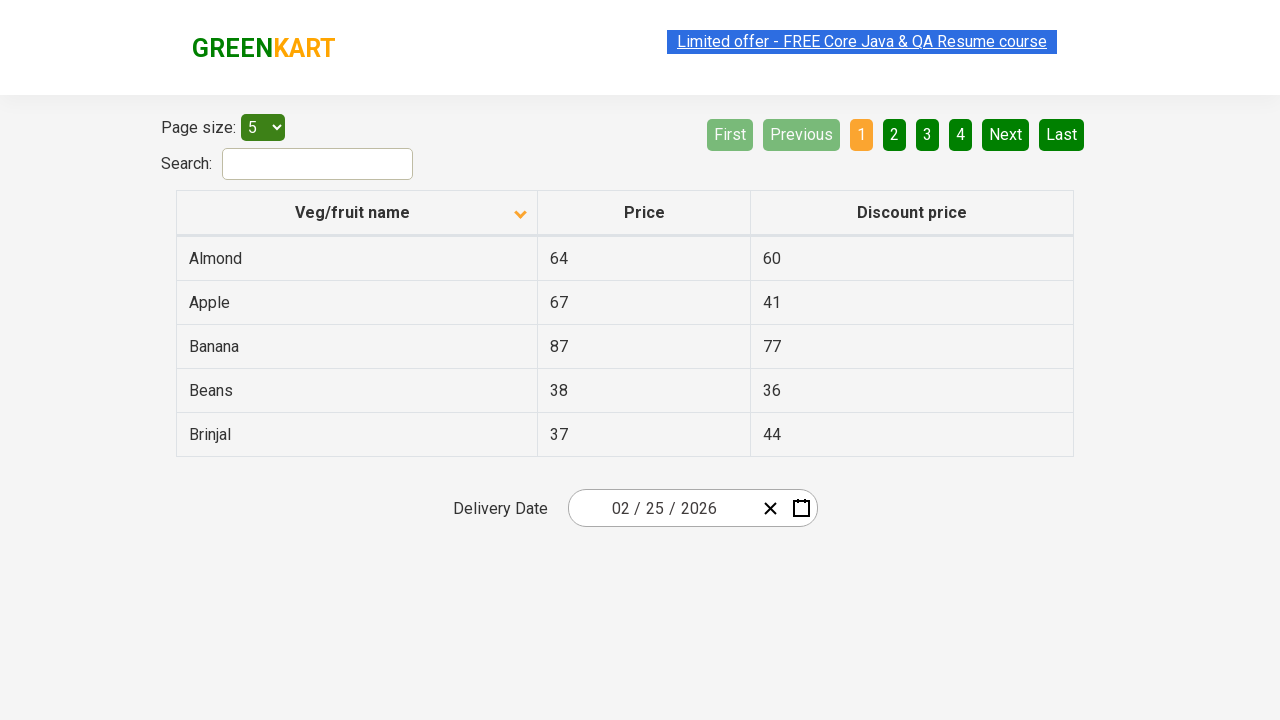

Retrieved all first column elements after sorting
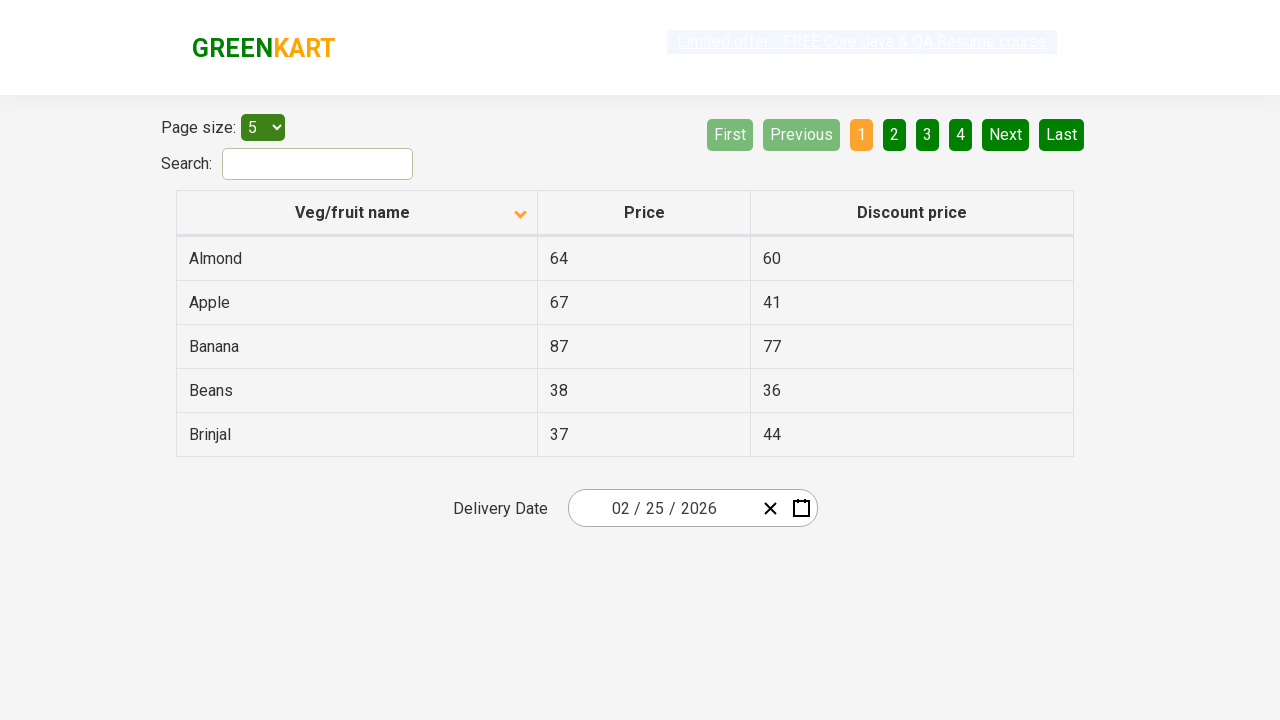

Extracted text content from all first column elements
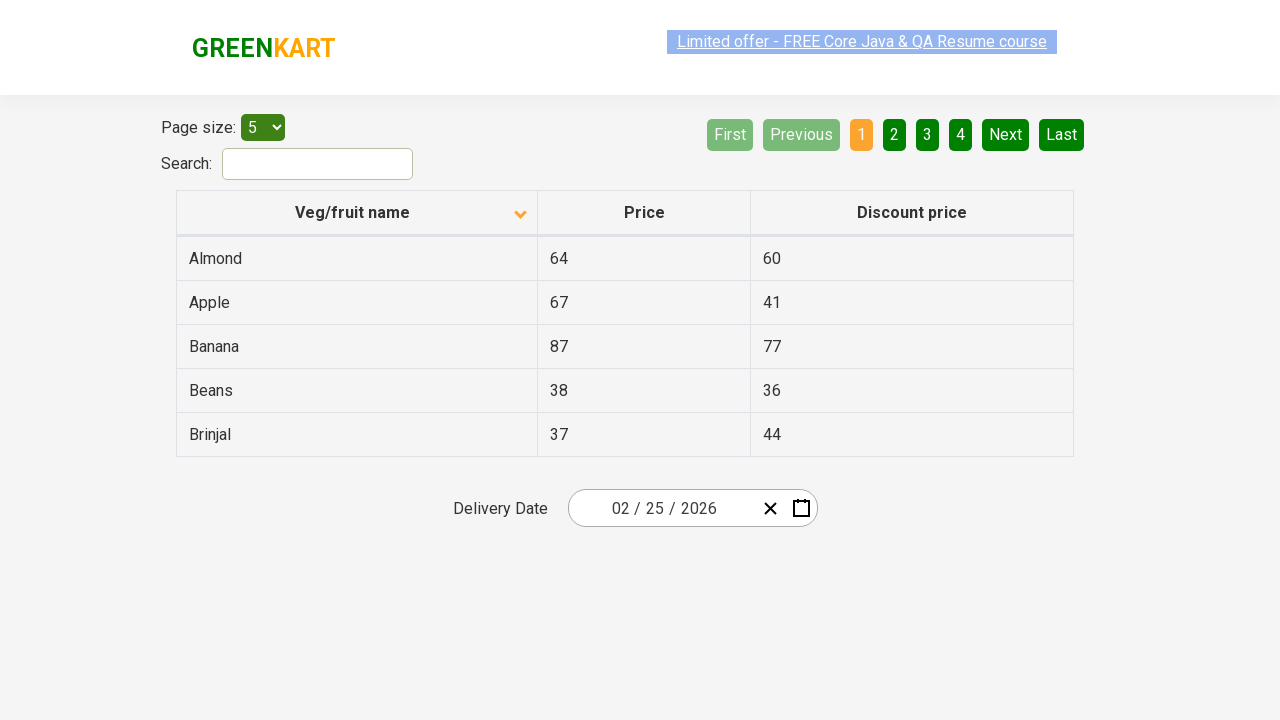

Created expected sorted list for comparison
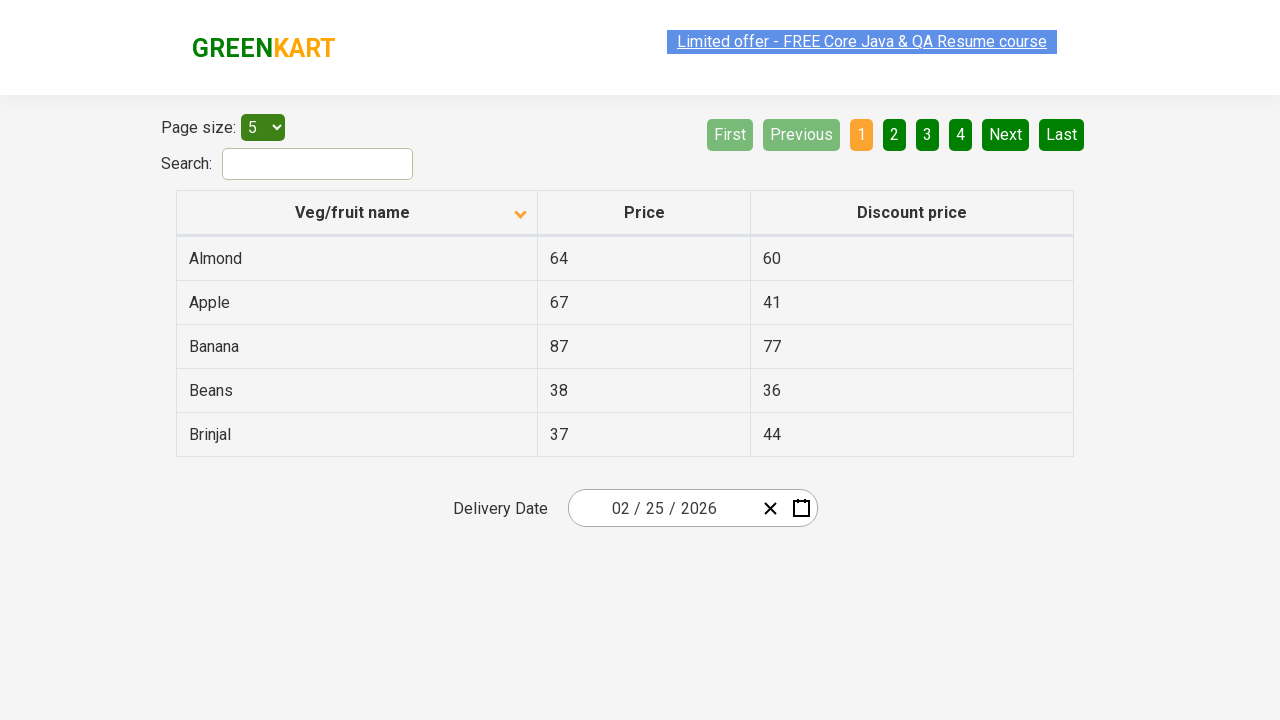

Verified table is sorted correctly - assertion passed
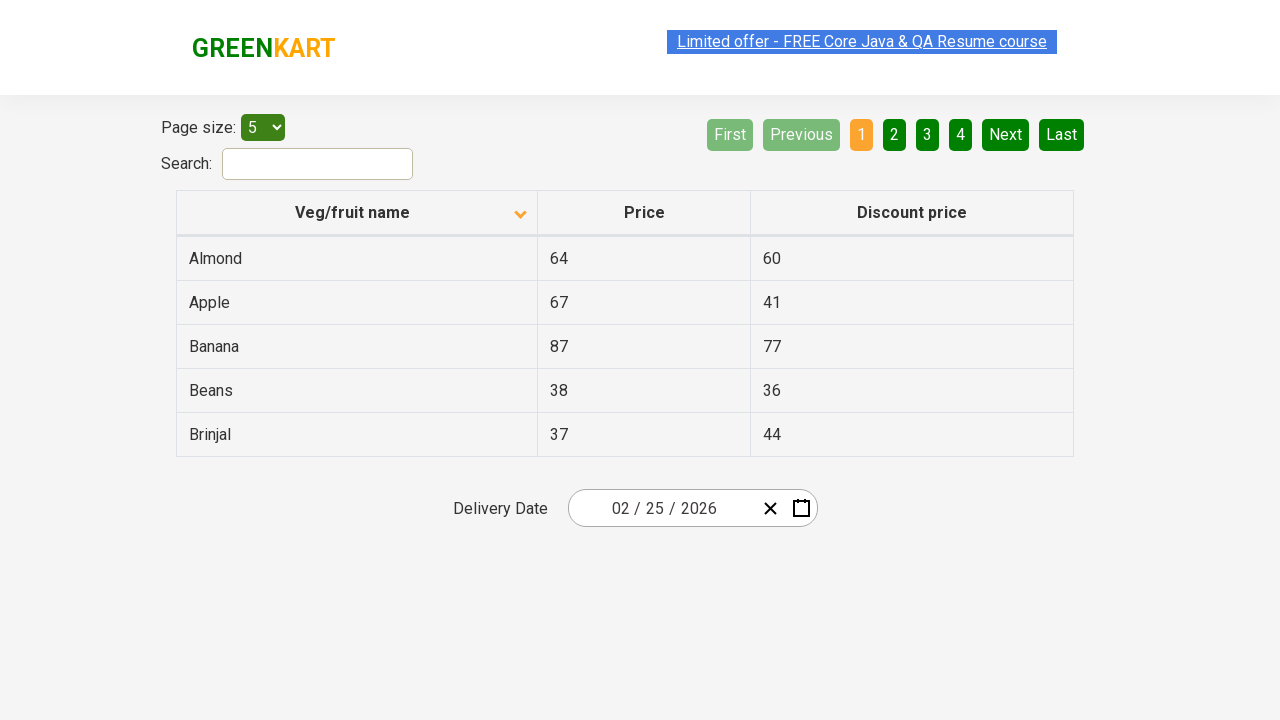

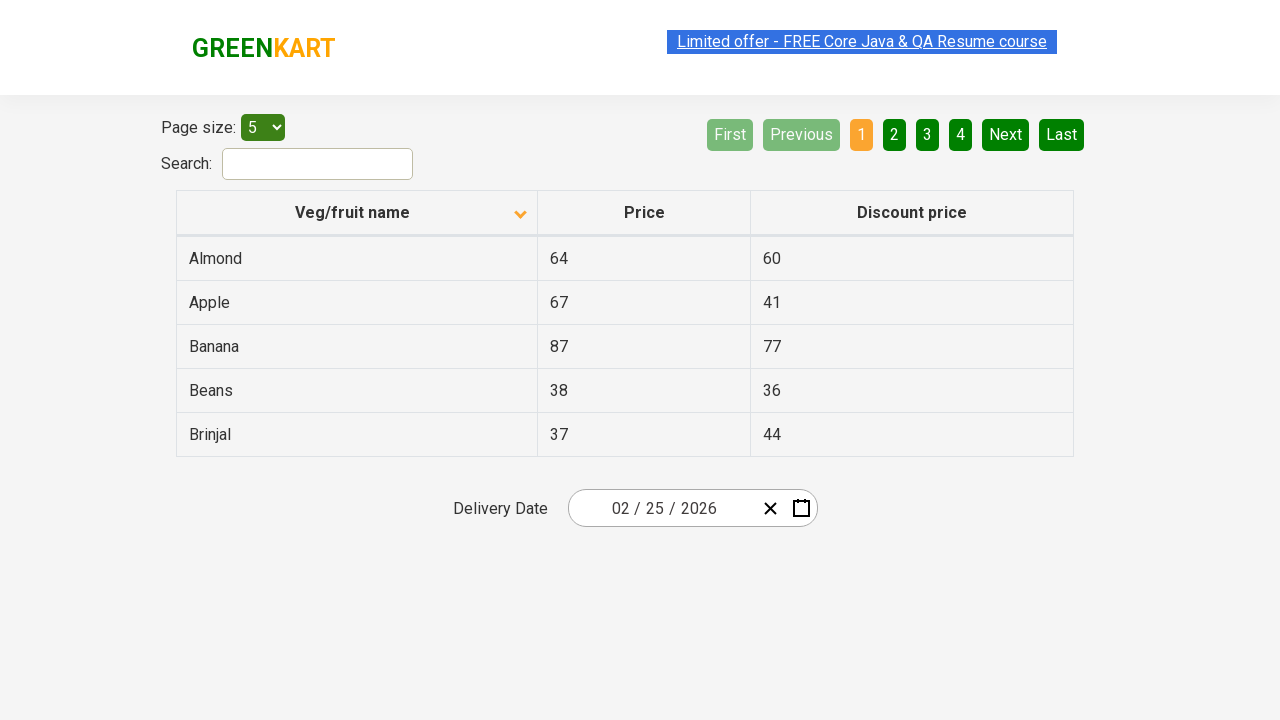